Tests text input by filling a field and verifying the button text changes accordingly

Starting URL: http://uitestingplayground.com/

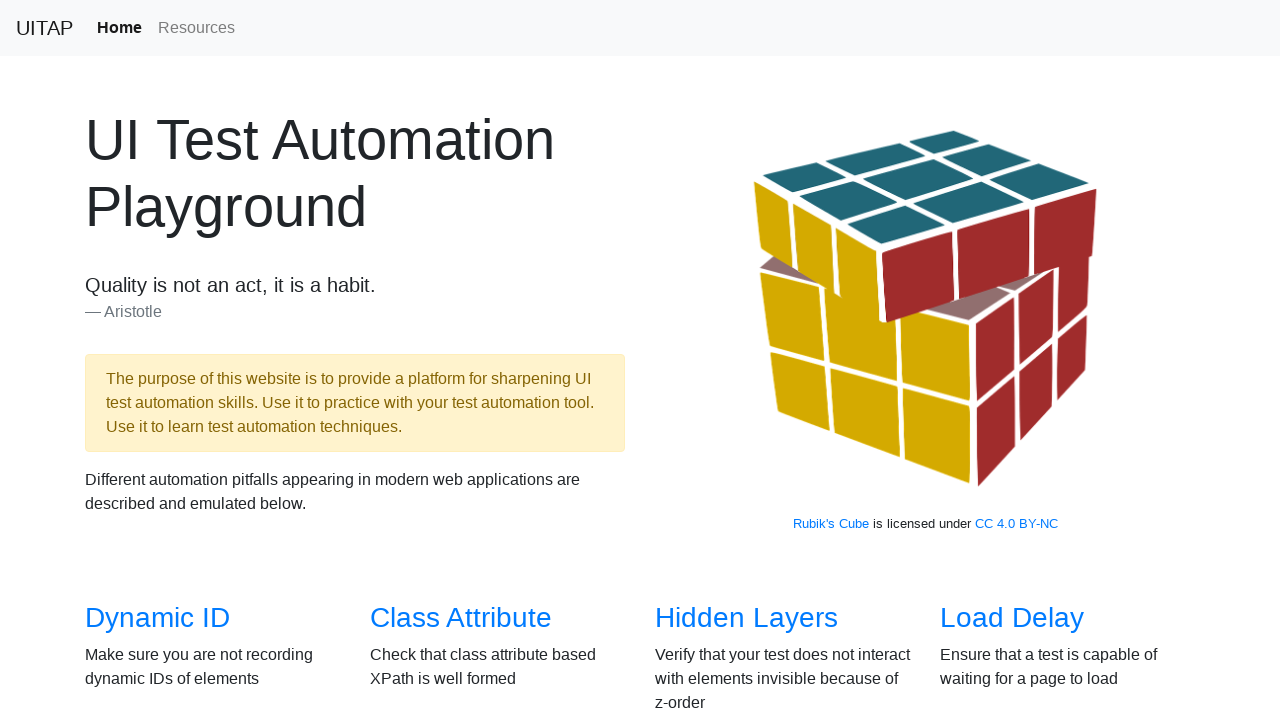

Hovered over Text Input section link at (1002, 360) on internal:role=link[name="Text Input"i]
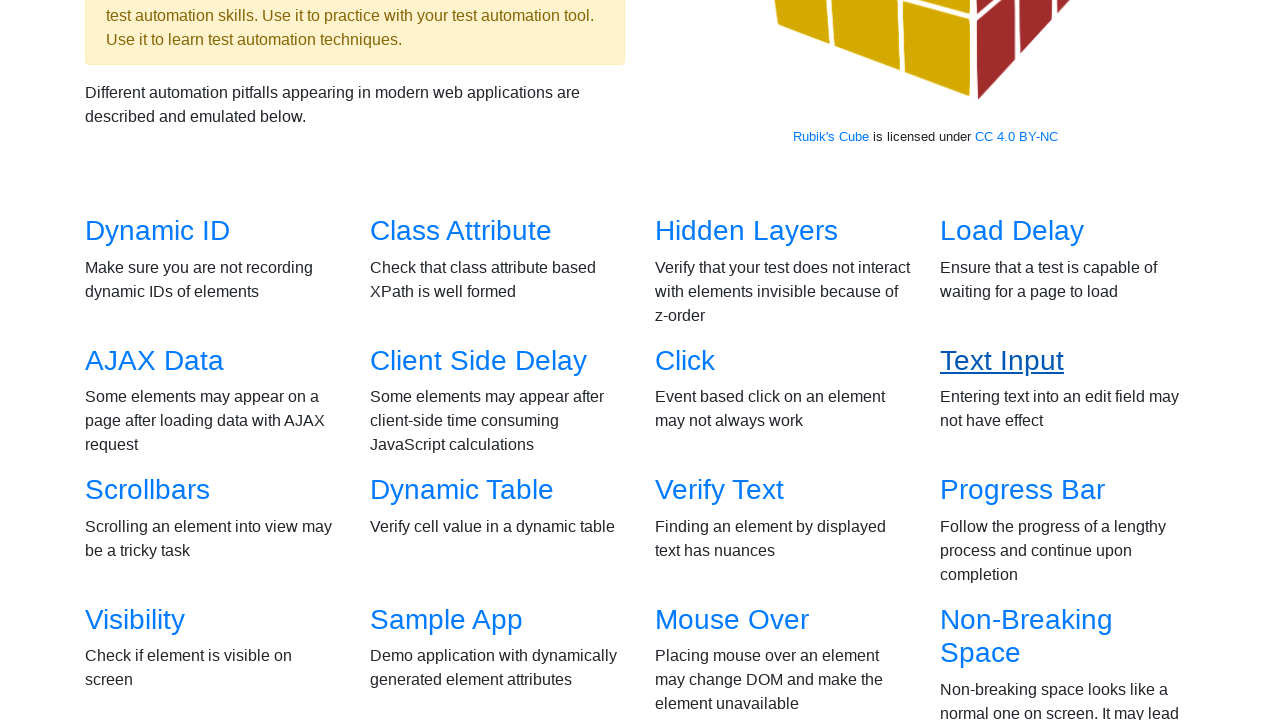

Clicked Text Input section link at (1002, 360) on internal:role=link[name="Text Input"i]
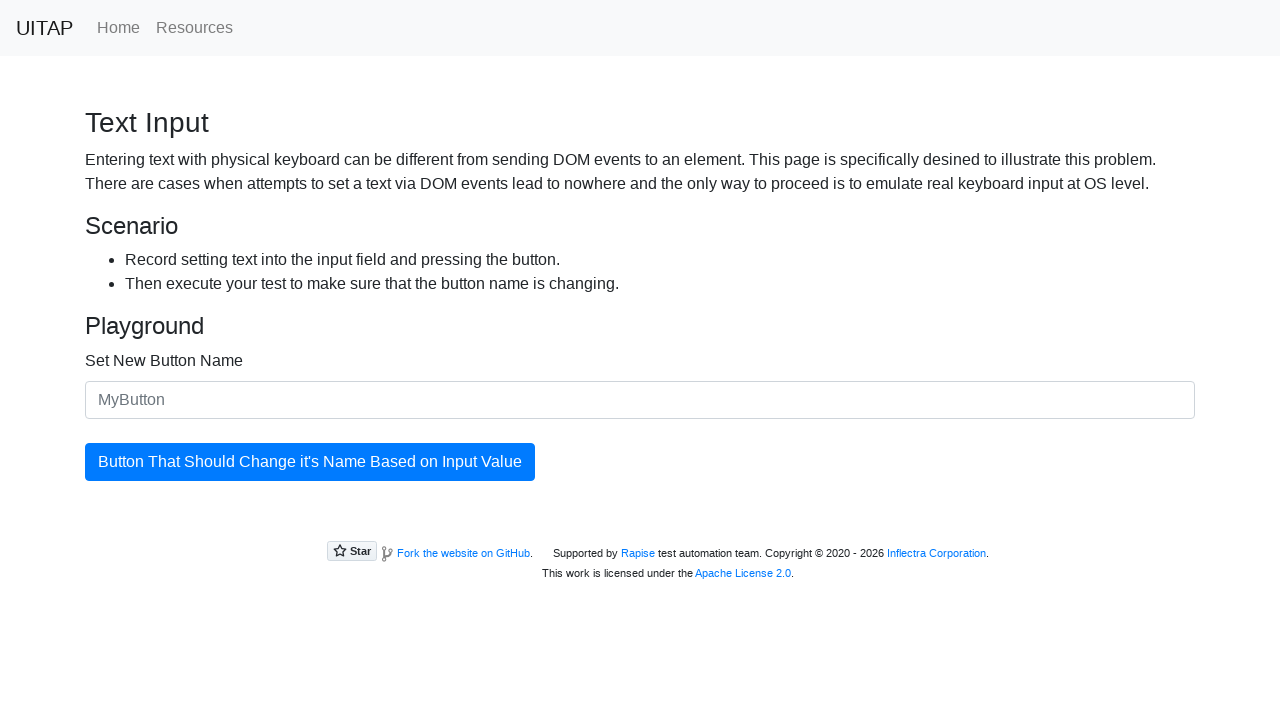

Filled input field with 'This is an input test' on internal:label="Set New Button Name"i
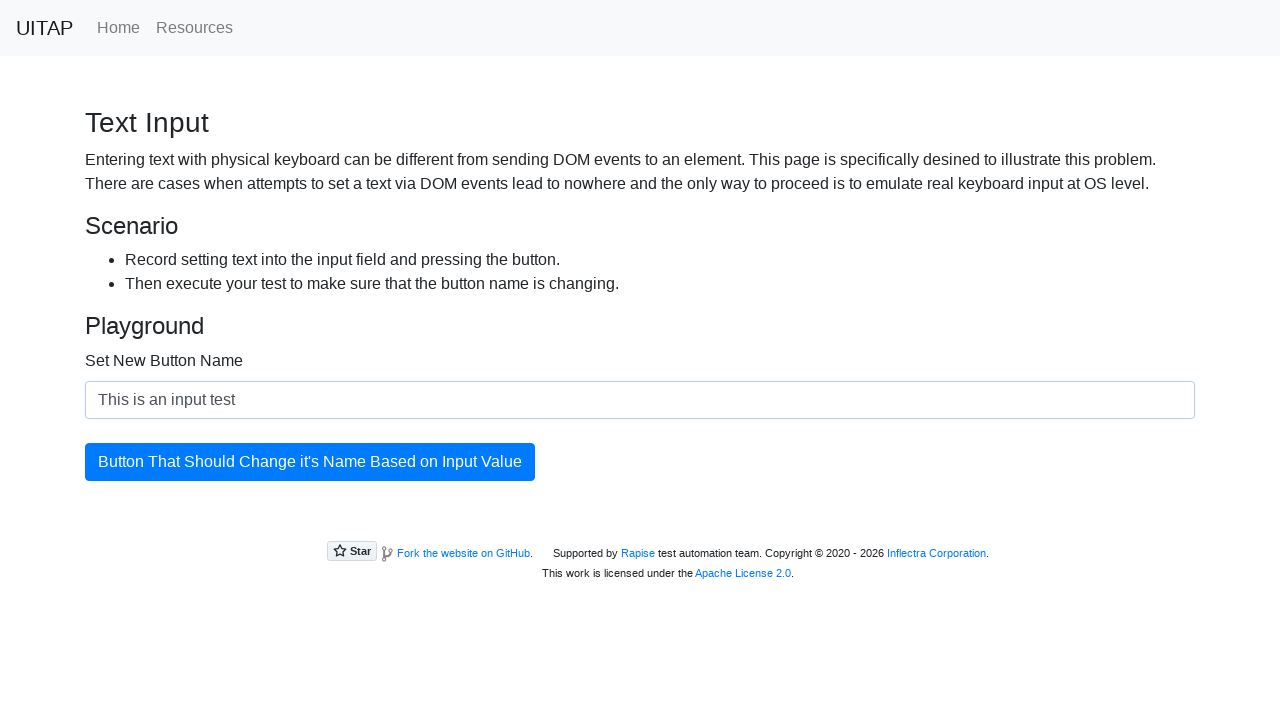

Clicked primary button to apply new button name at (310, 462) on button.btn-primary
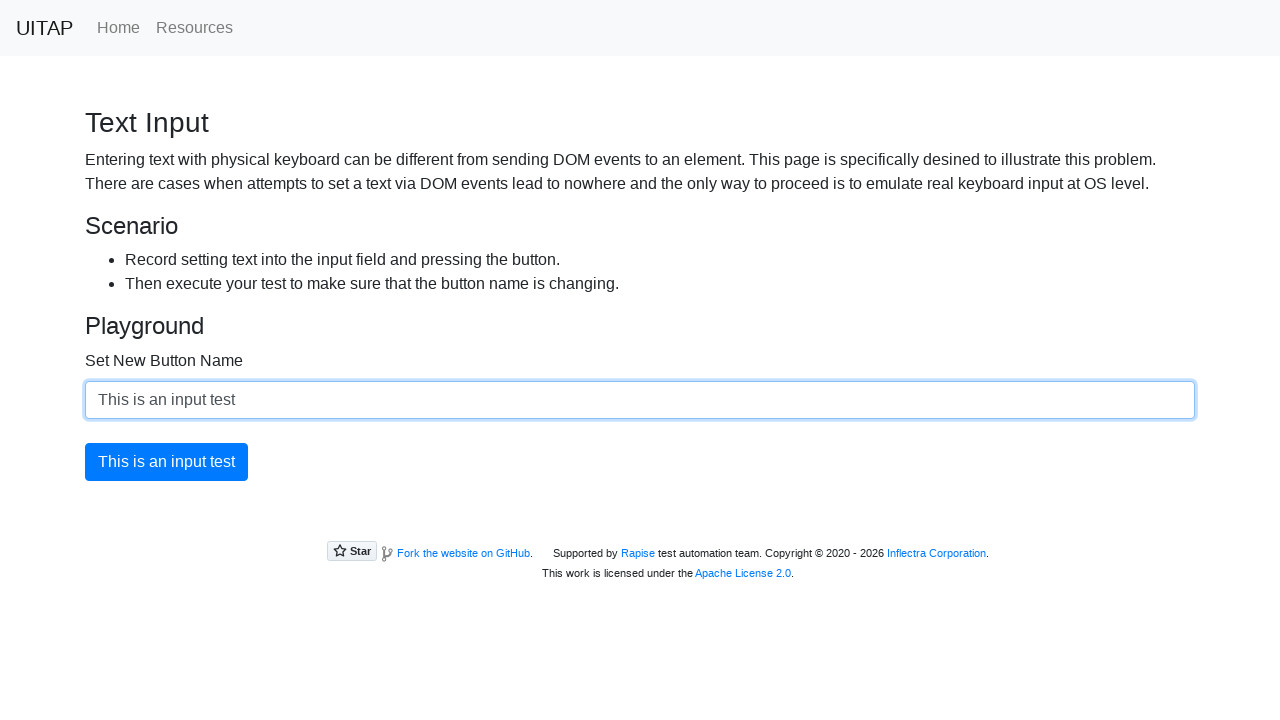

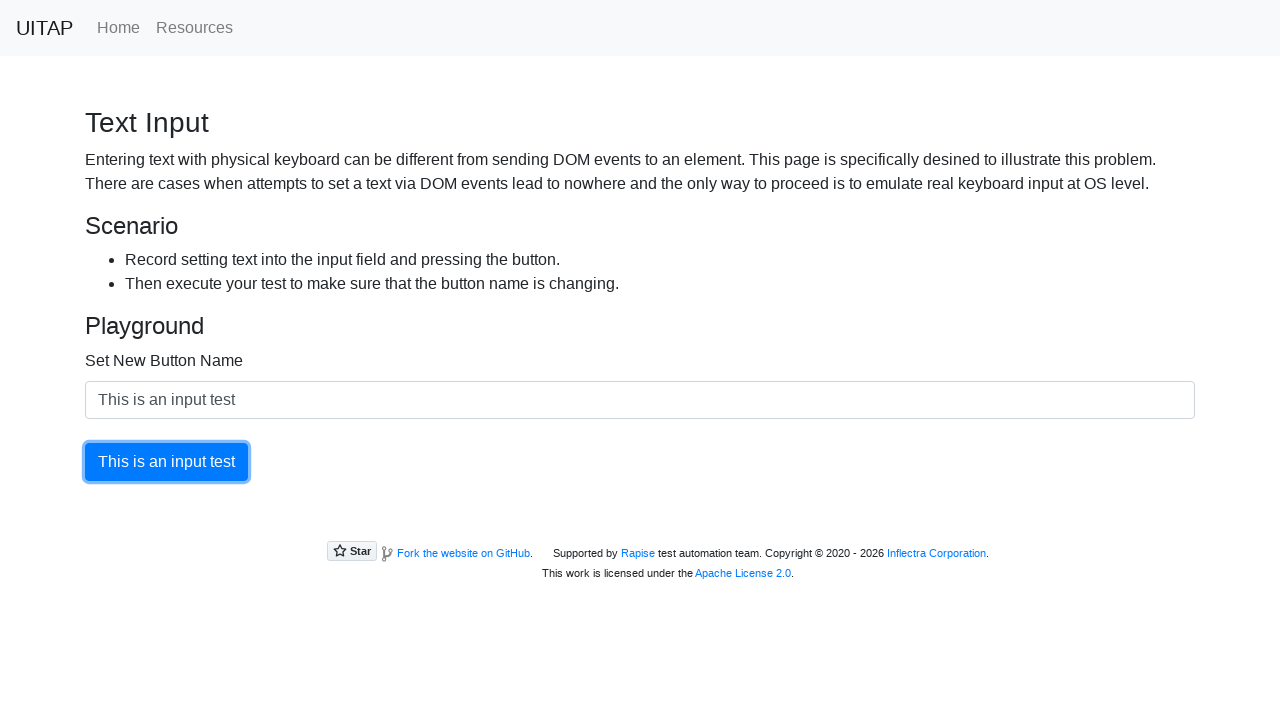